Tests JavaScript execution on a jQuery UI menu page by clicking on a menu element using JavaScript executor

Starting URL: http://the-internet.herokuapp.com/jqueryui/menu#

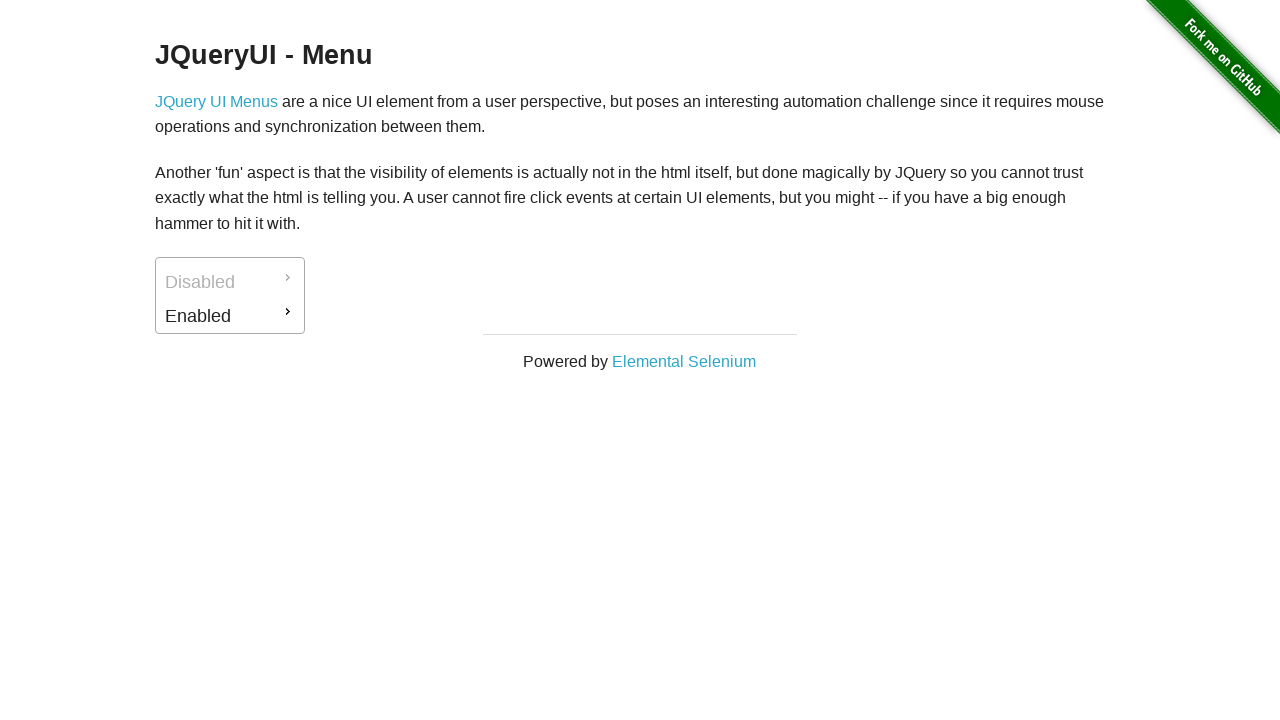

Navigated to jQuery UI menu page
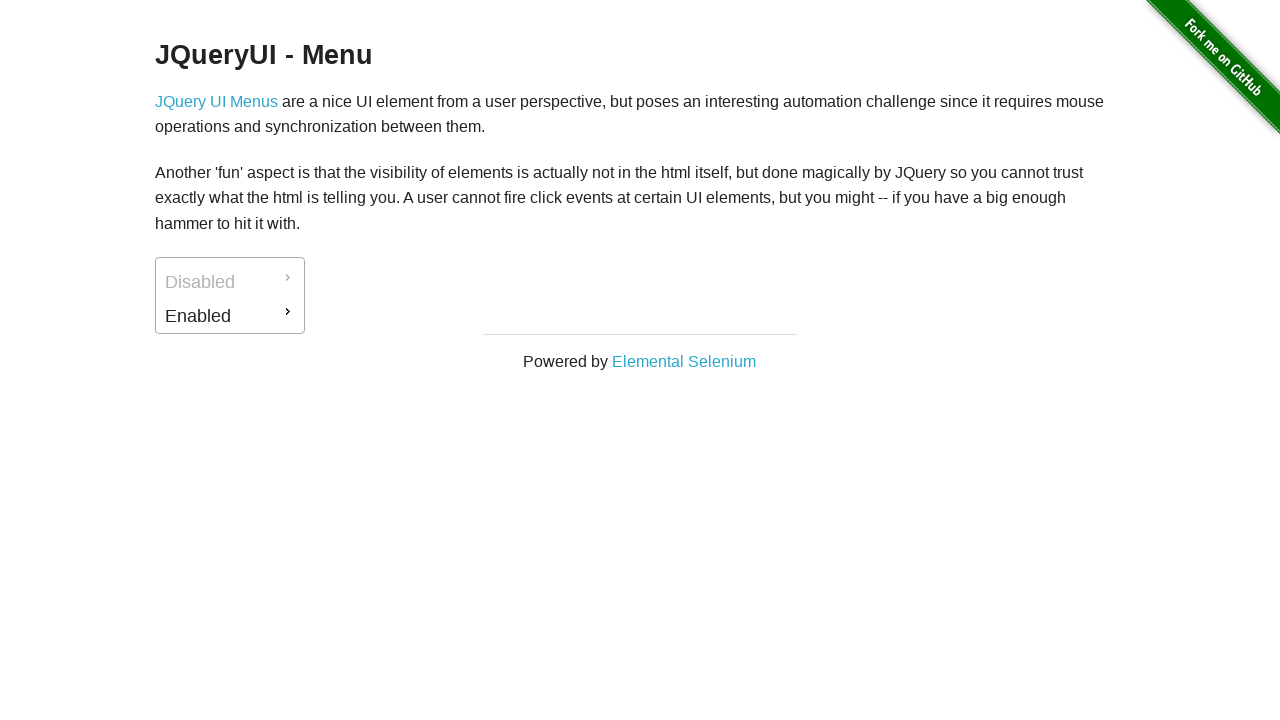

Clicked on menu element using JavaScript executor at (230, 316) on #ui-id-2
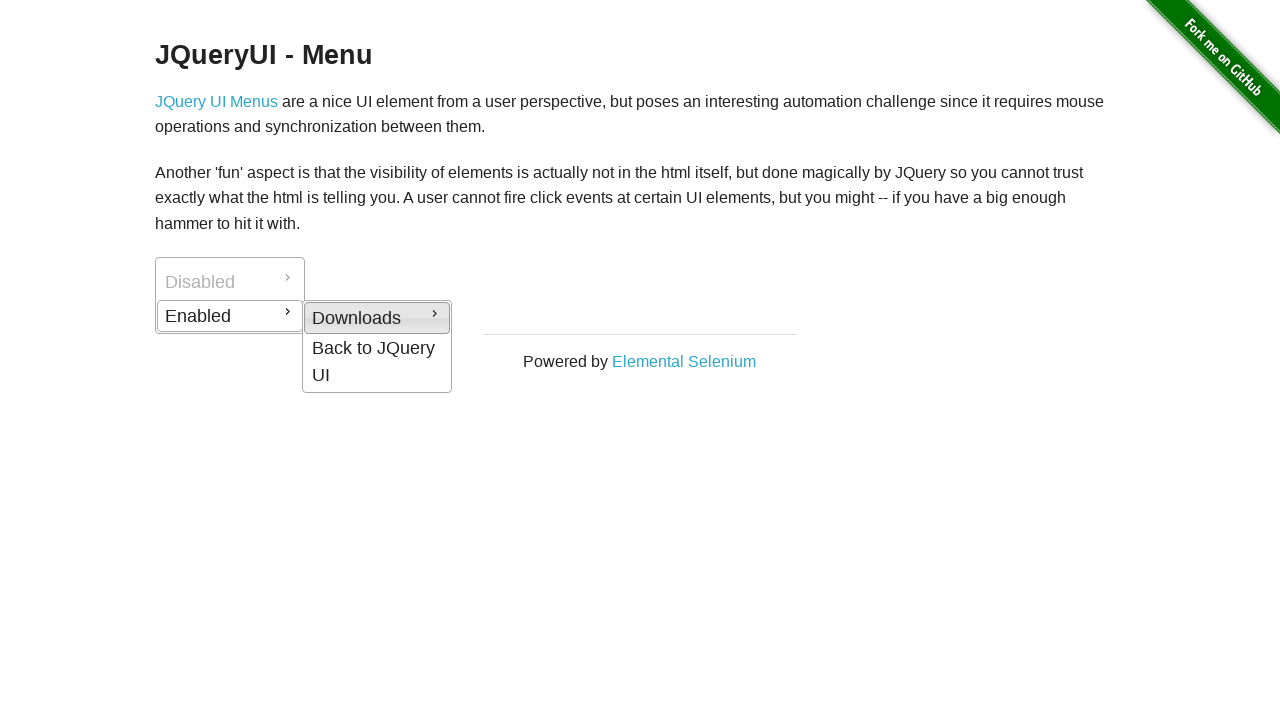

Waited 2 seconds for menu interactions to complete
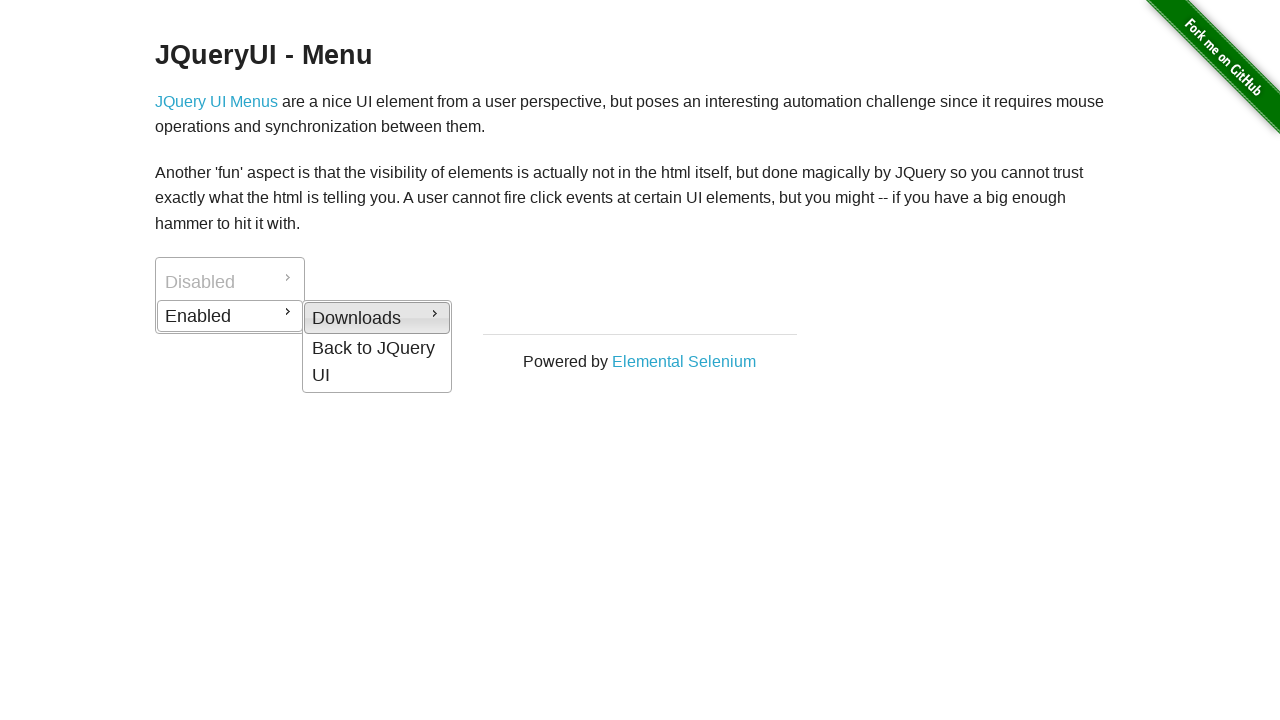

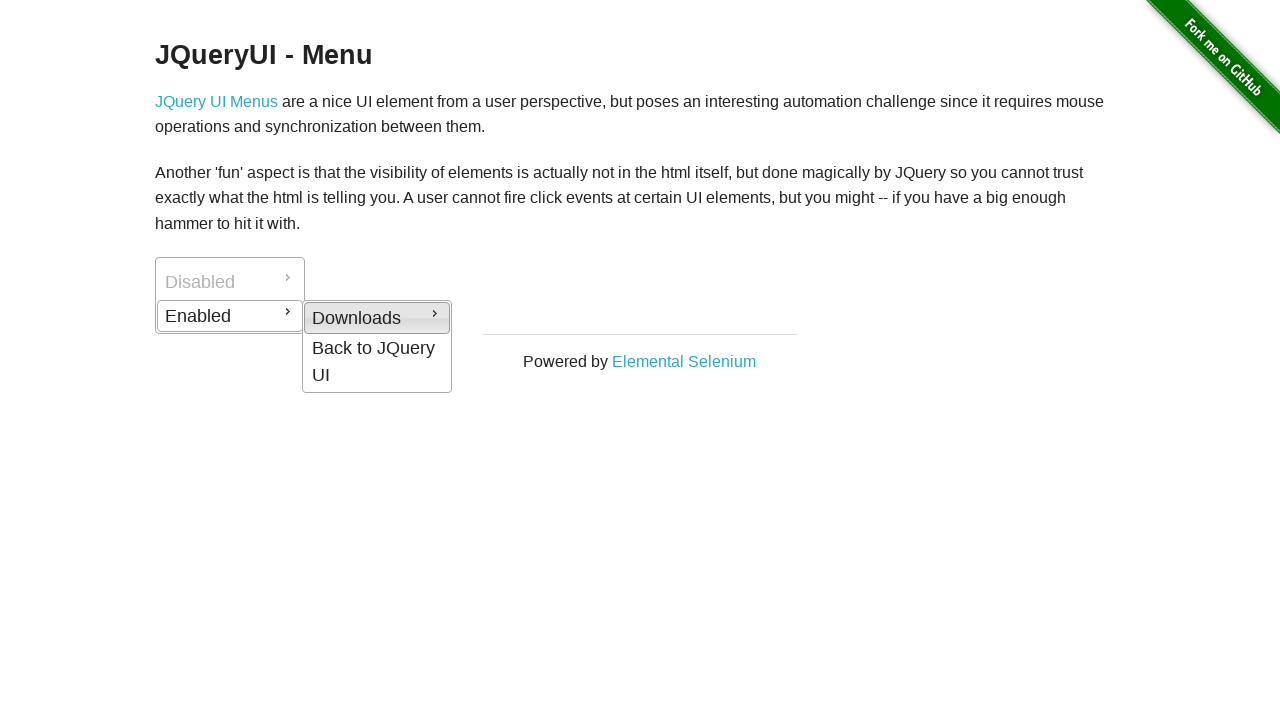